Fills the date of birth field in a web form

Starting URL: https://letcode.in/forms

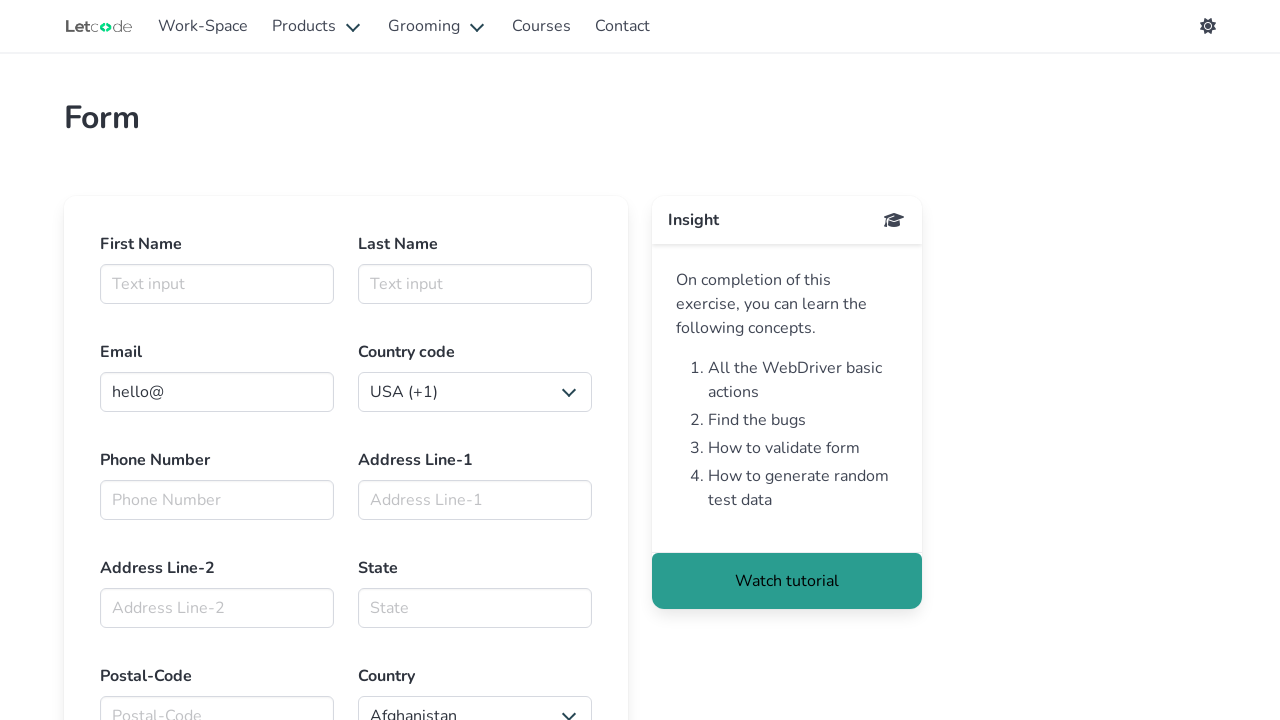

Navigated to forms page at https://letcode.in/forms
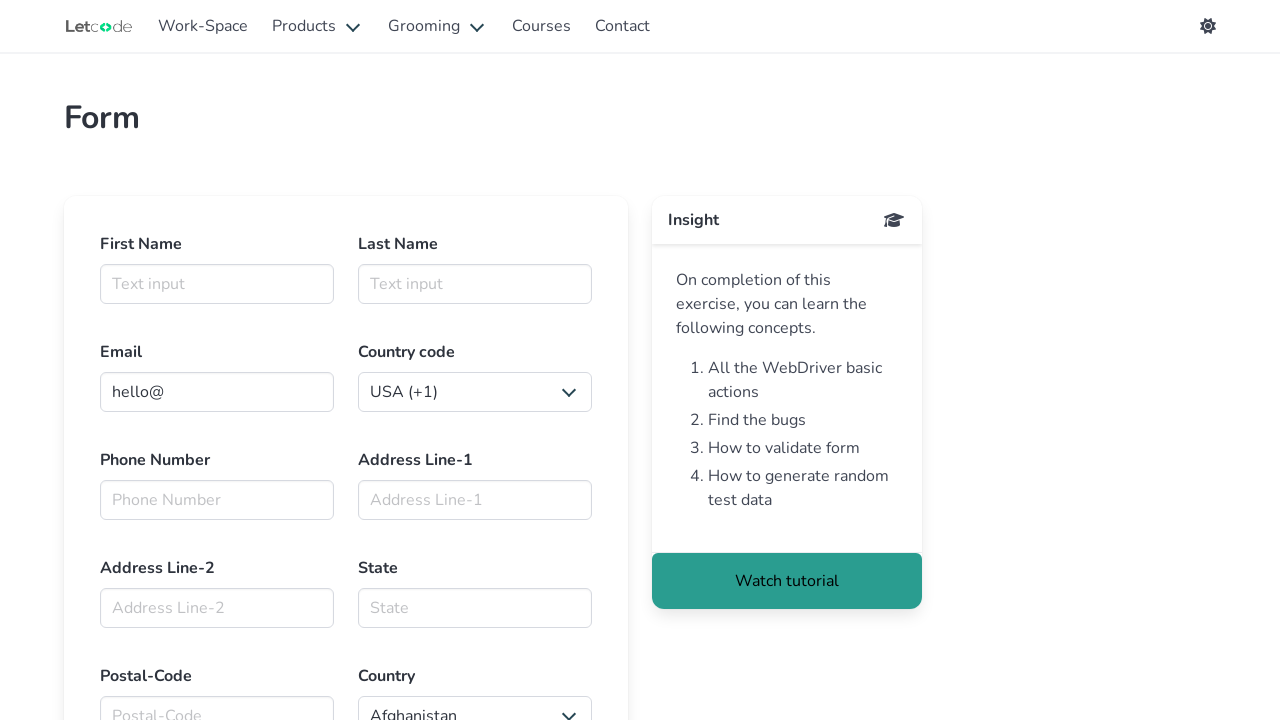

Filled date of birth field with 1990-05-15 on input[type='date'], input[name='dob'], input[placeholder*='Date']
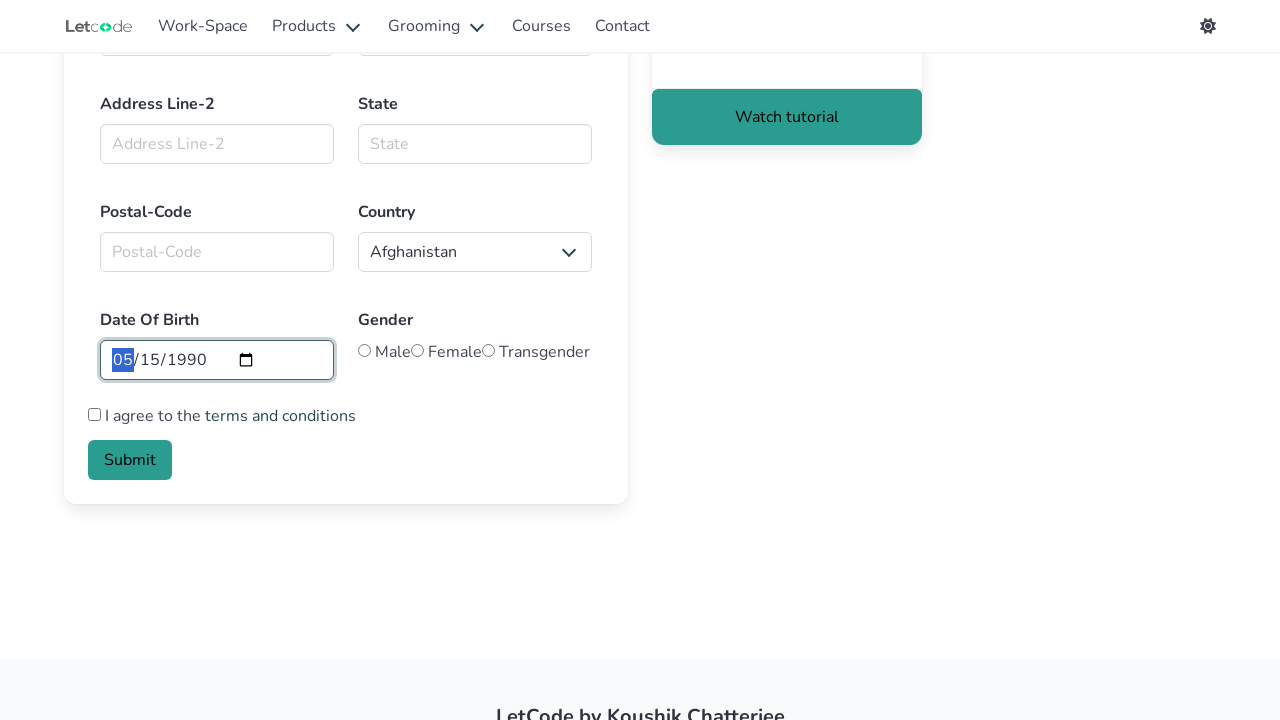

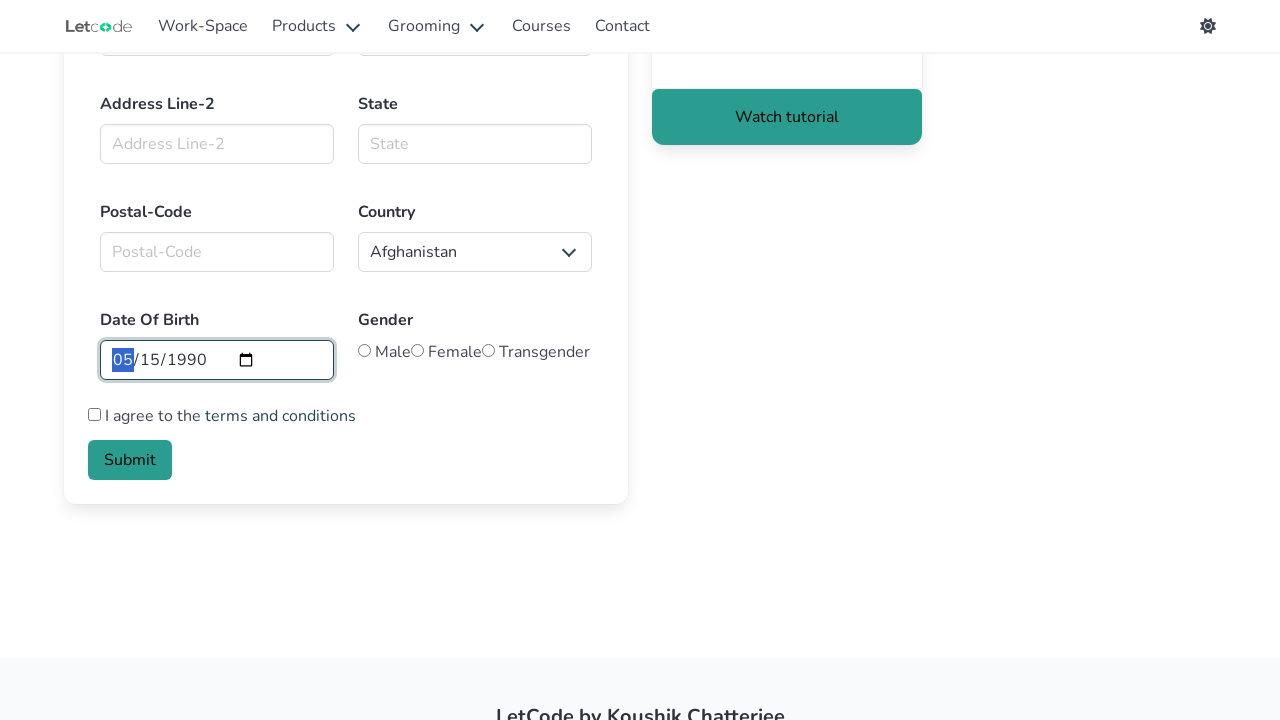